Tests JavaScript prompt alert functionality by clicking a button to trigger a prompt, entering text, and then dismissing it

Starting URL: https://www.hyrtutorials.com/p/alertsdemo.html

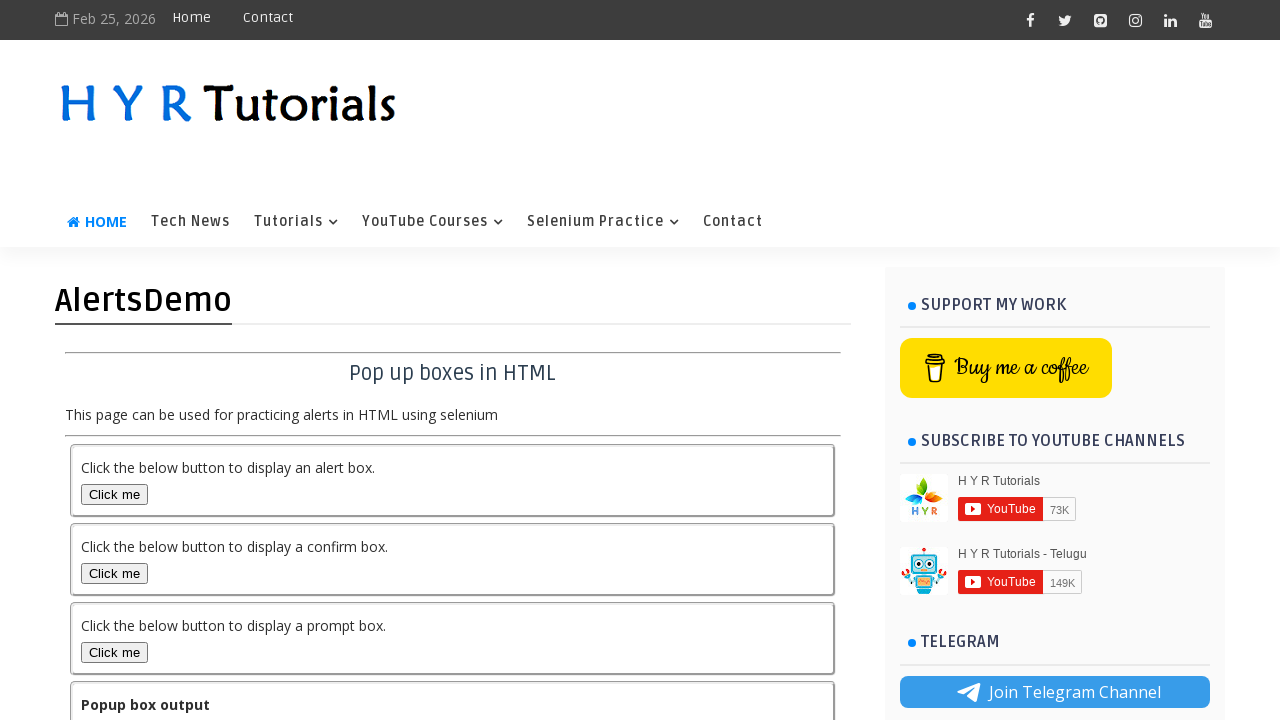

Navigated to alerts demo page
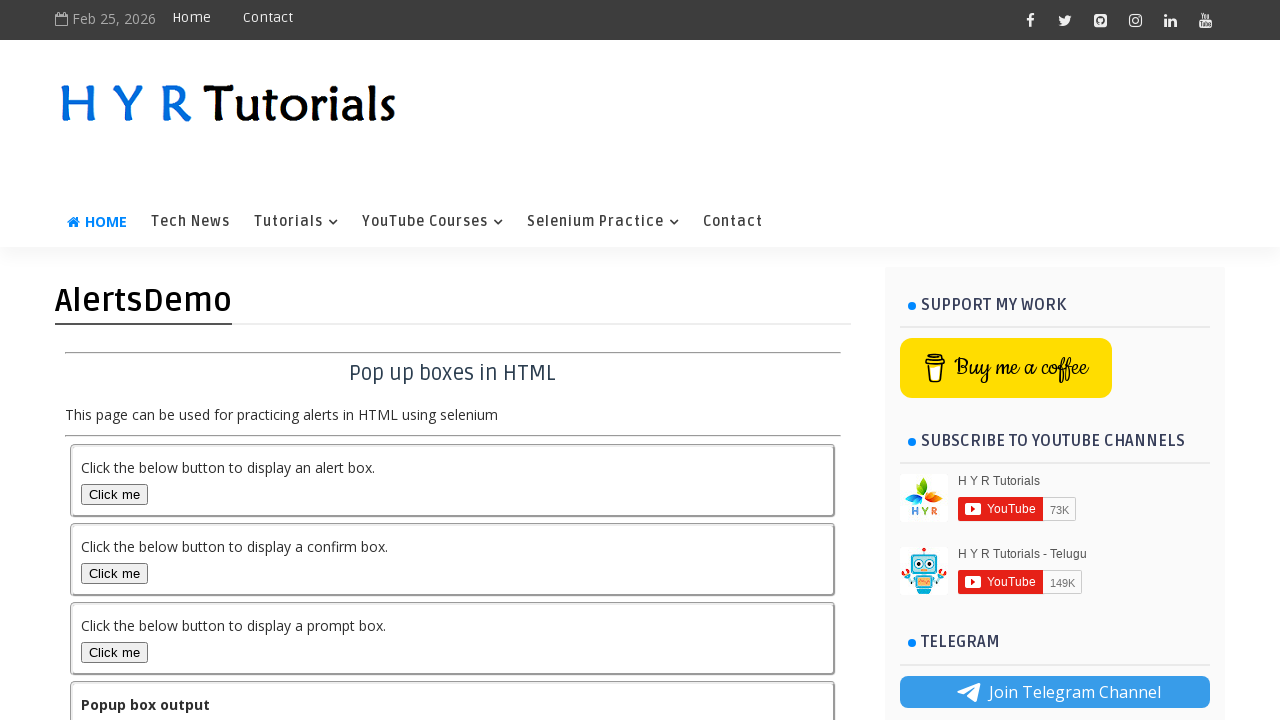

Clicked prompt box button to trigger JavaScript prompt at (114, 652) on button#promptBox
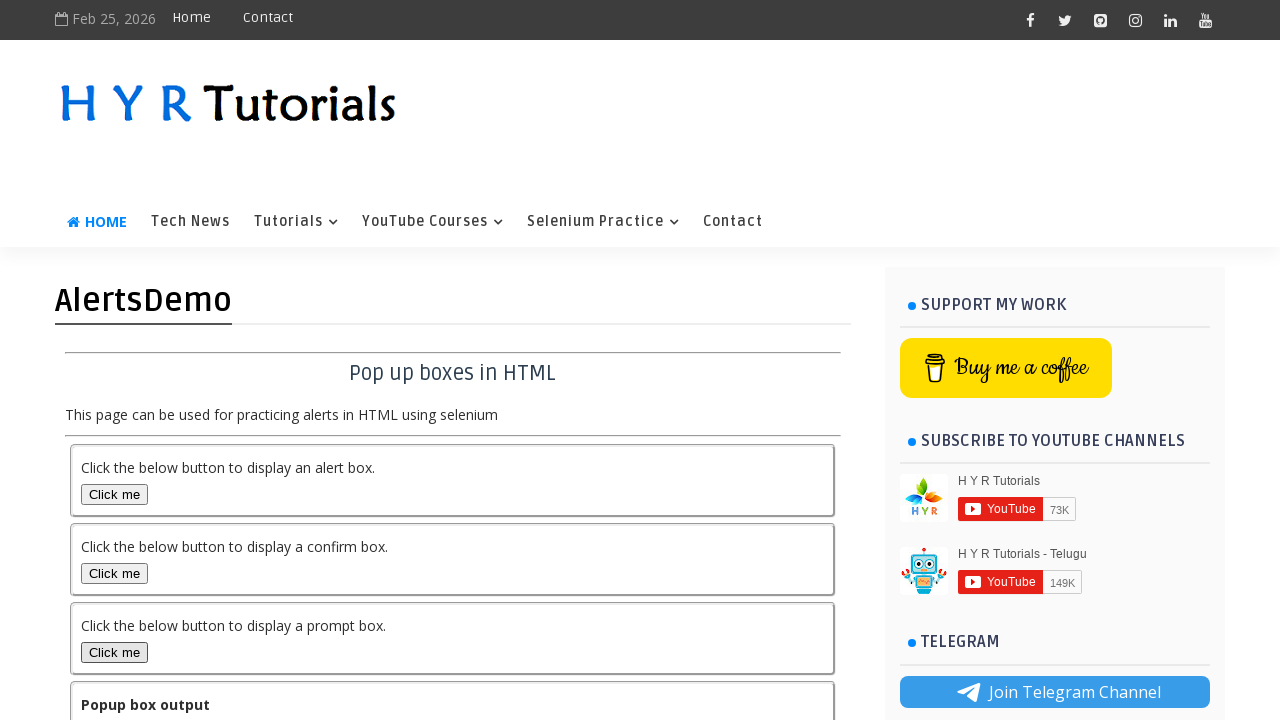

Set up dialog handler to accept prompt with text 'RBG Technologies'
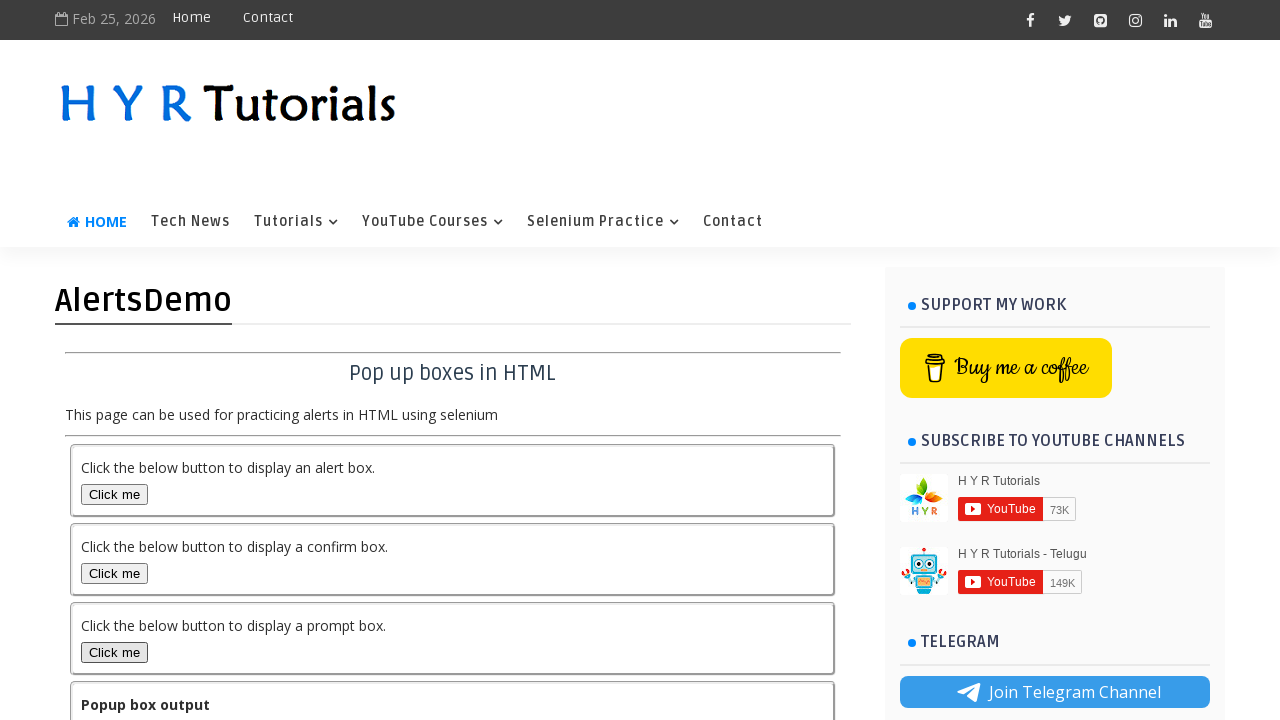

Clicked prompt box button again to trigger prompt dialog at (114, 652) on button#promptBox
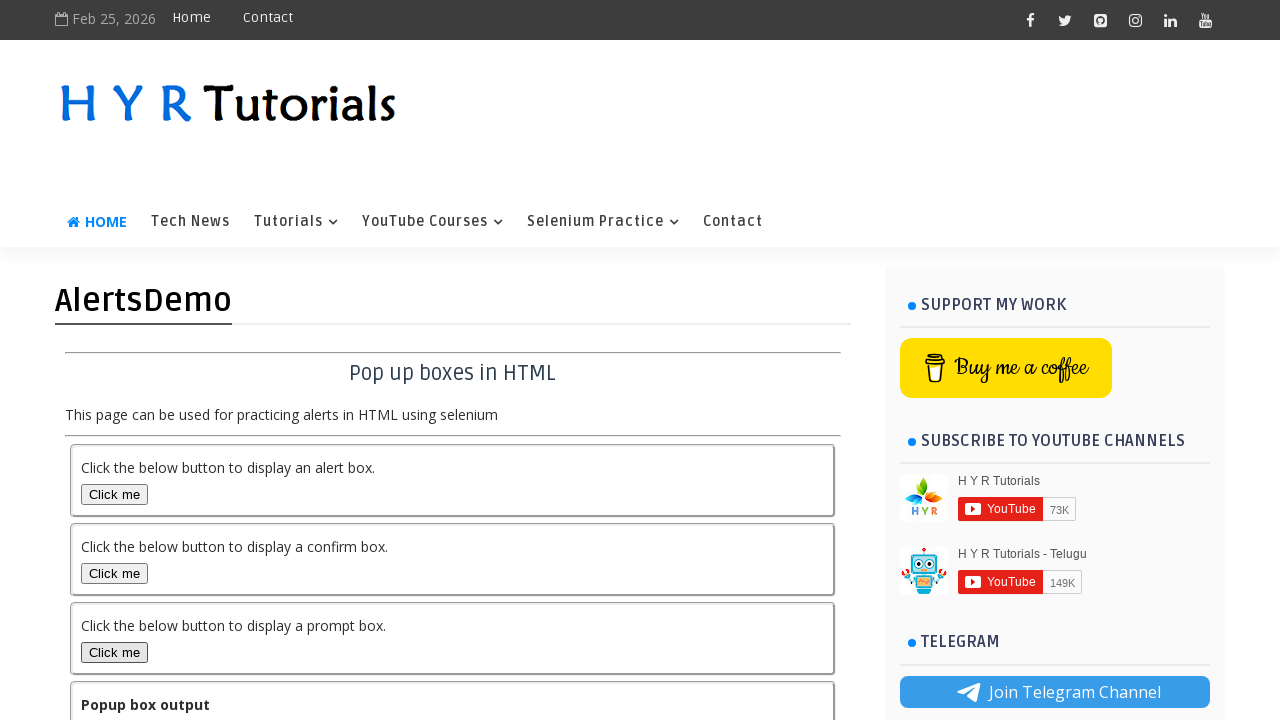

Set up dialog handler to dismiss the prompt
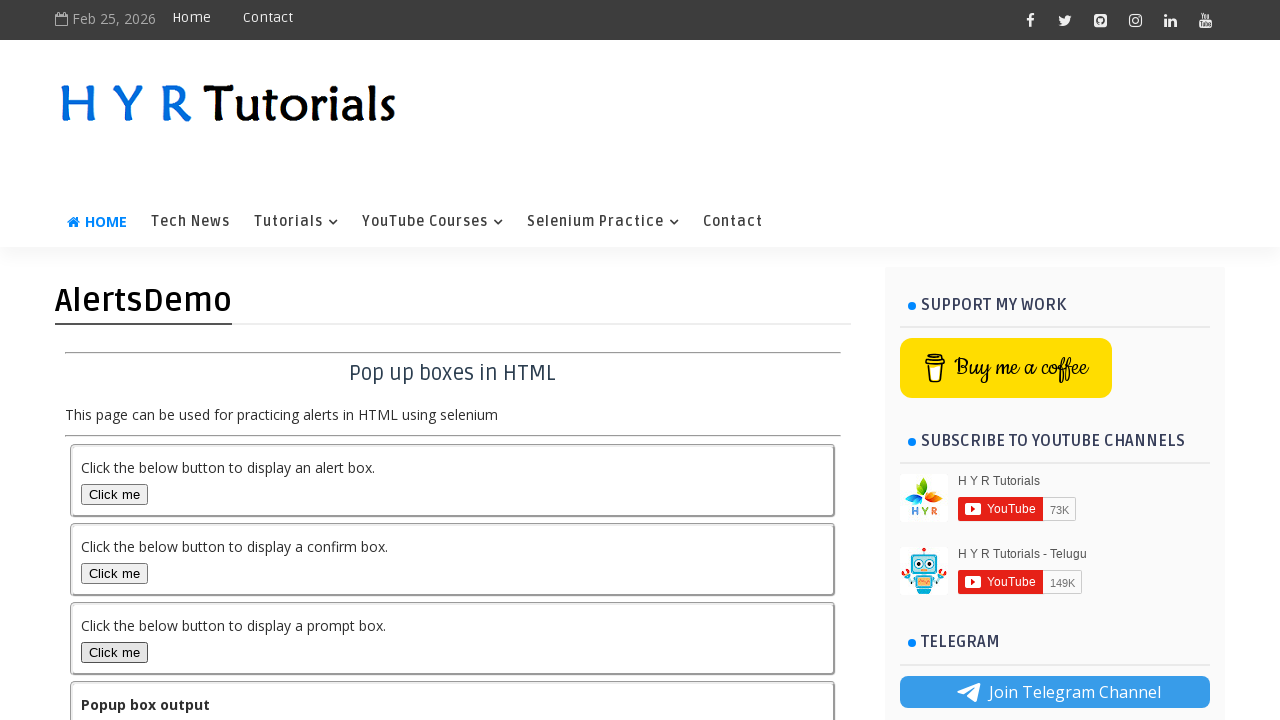

Verified output text is displayed
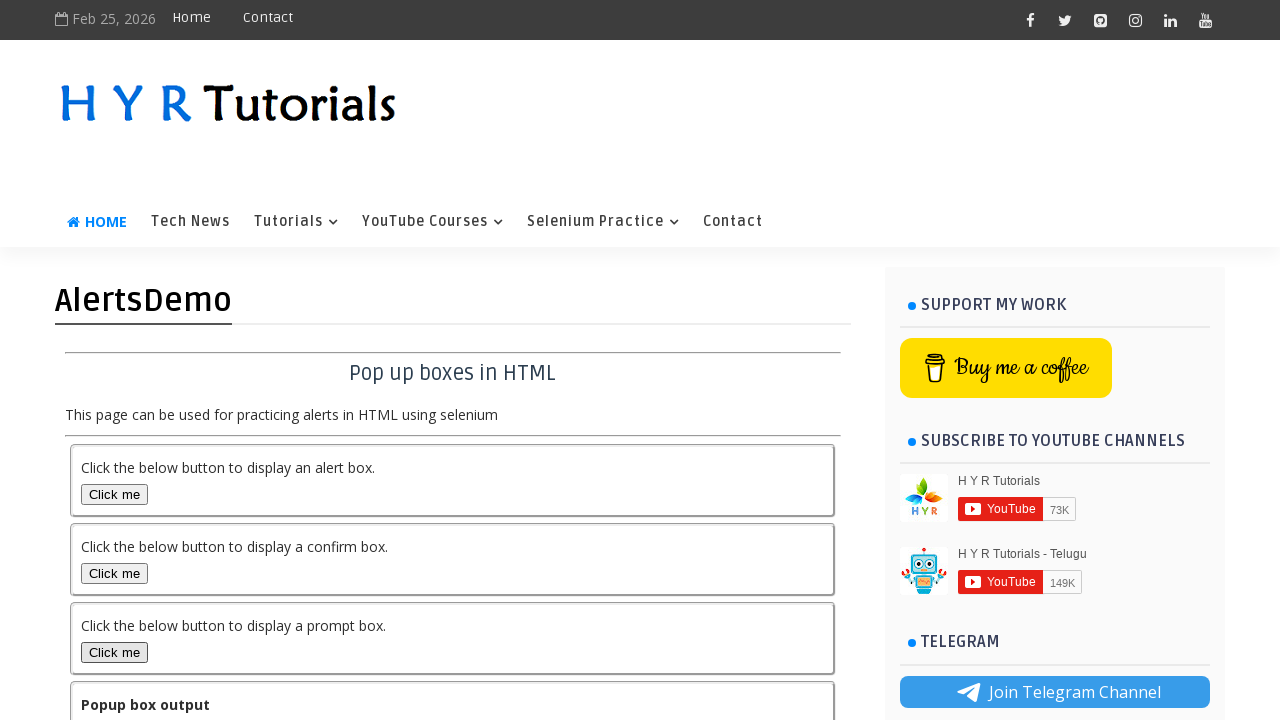

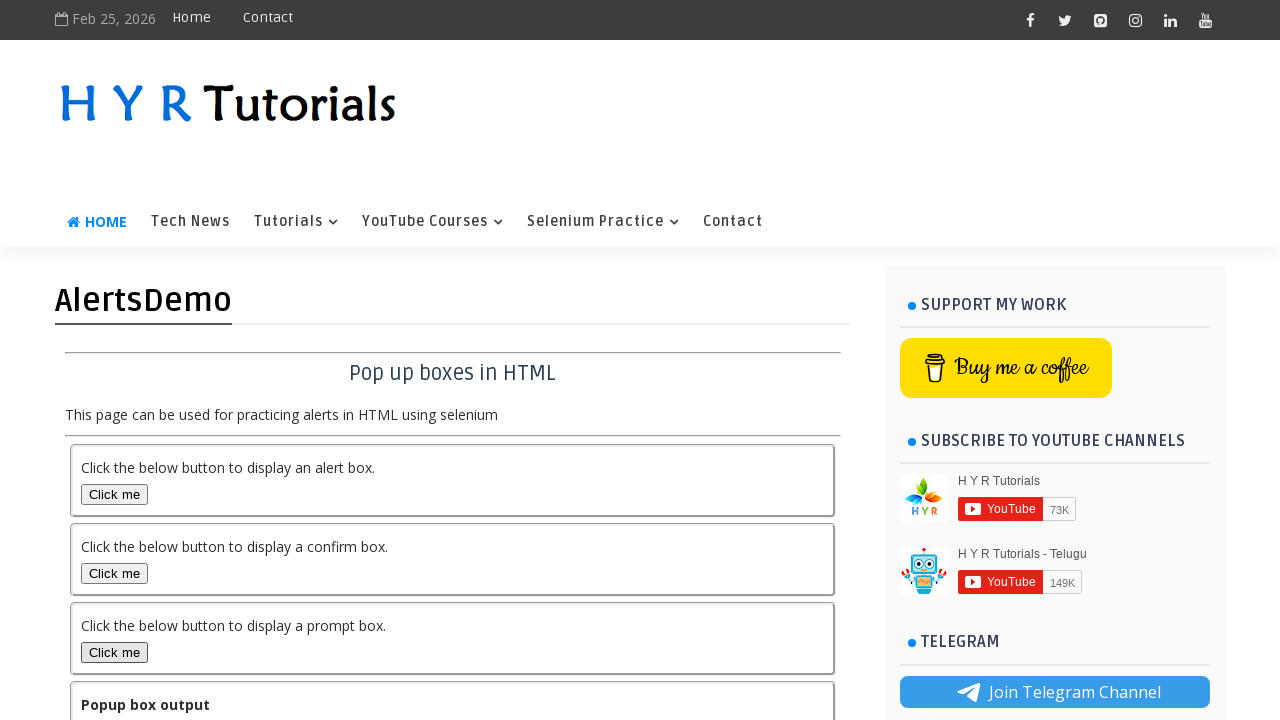